Tests double-click functionality by performing a double-click action on a specific element

Starting URL: http://omayo.blogspot.com/

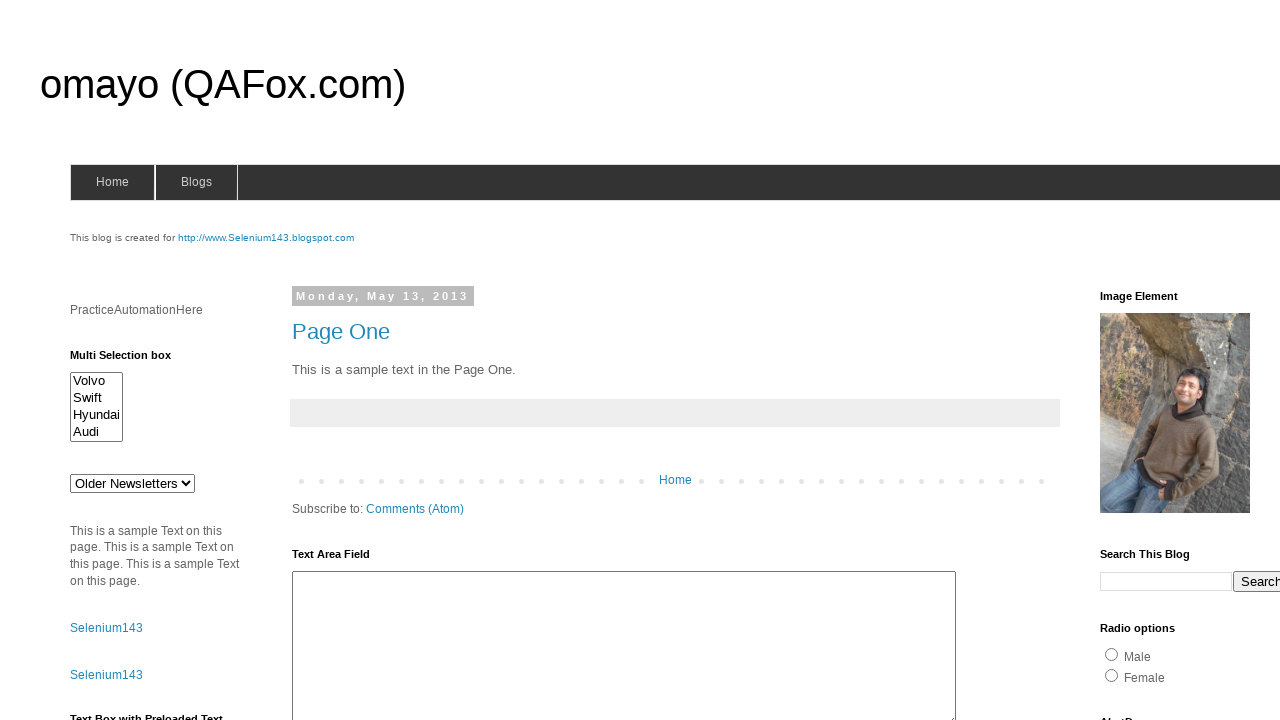

Navigated to http://omayo.blogspot.com/
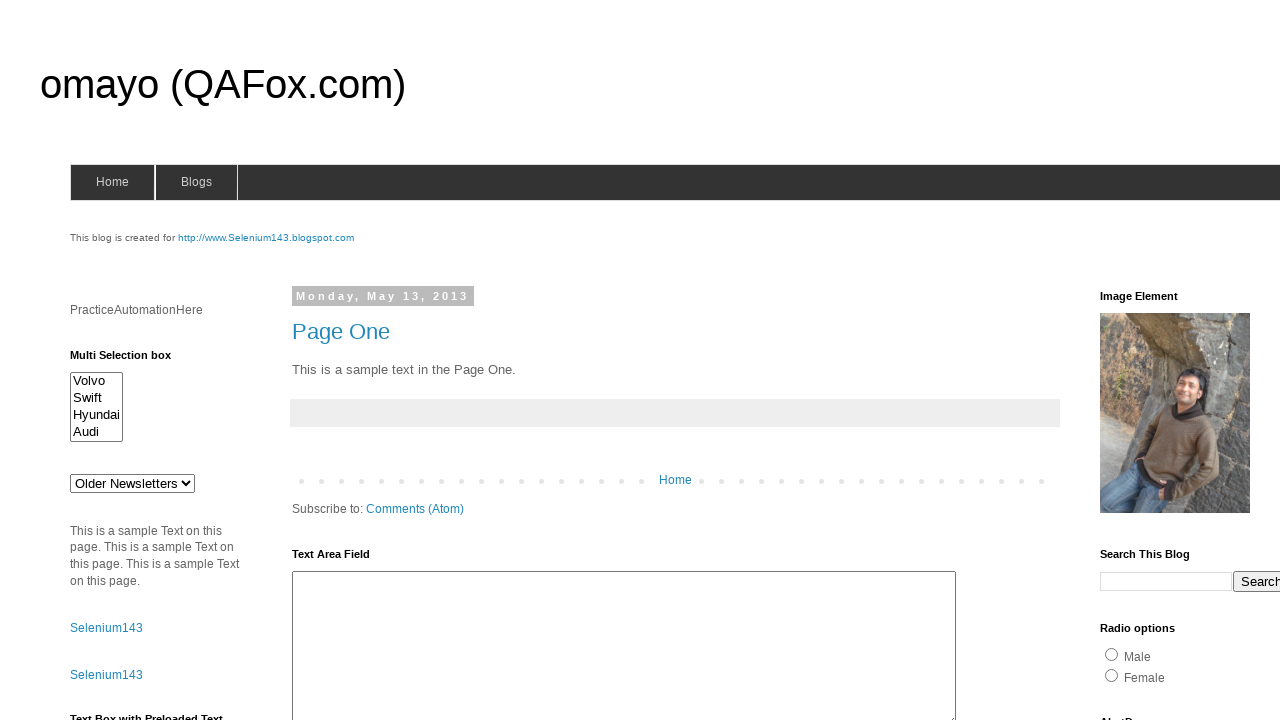

Performed double-click action on test element at (1185, 361) on #testdoubleclick
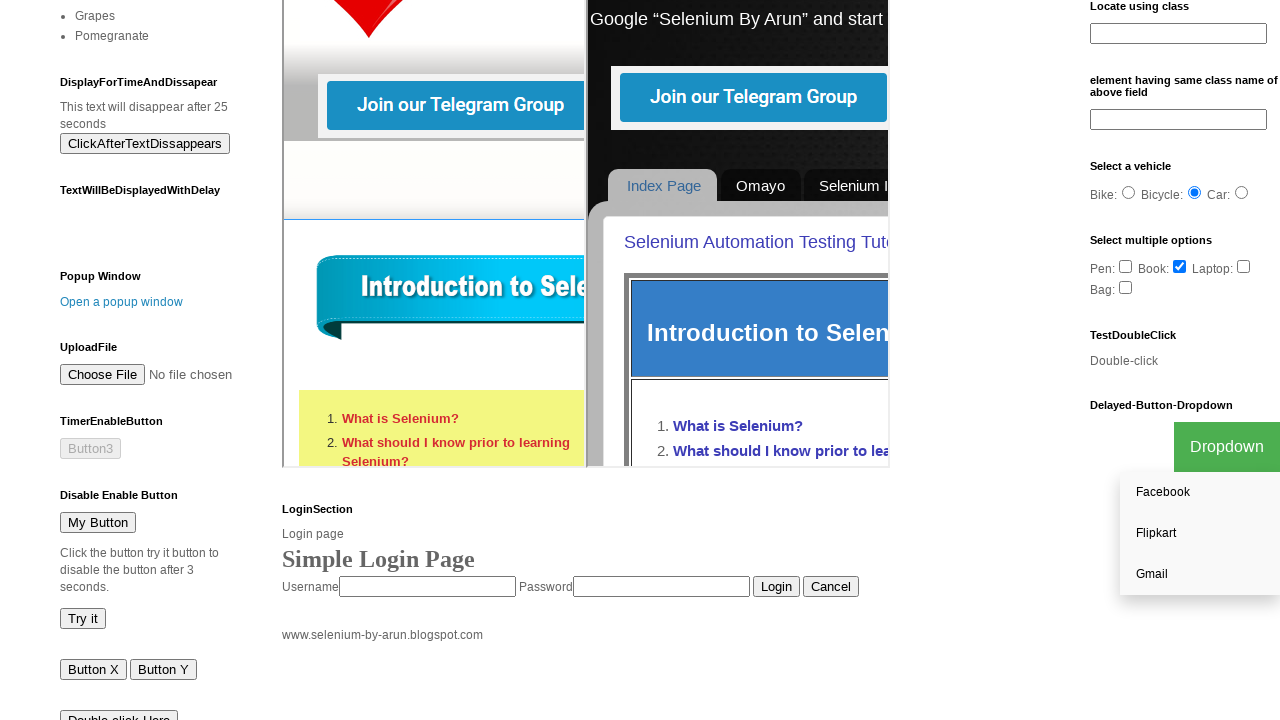

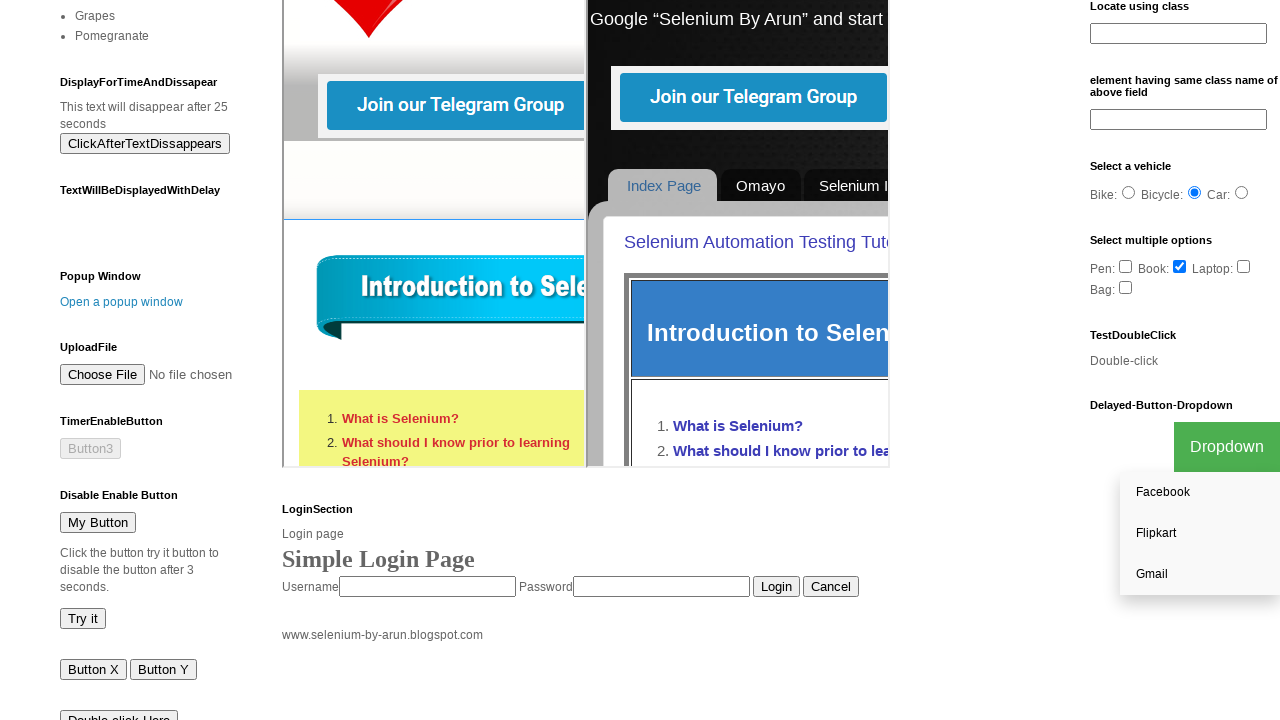